Tests text input functionality by clearing an input field, entering text "SkyPro", clicking a button, and verifying the button text updates

Starting URL: http://uitestingplayground.com/textinput

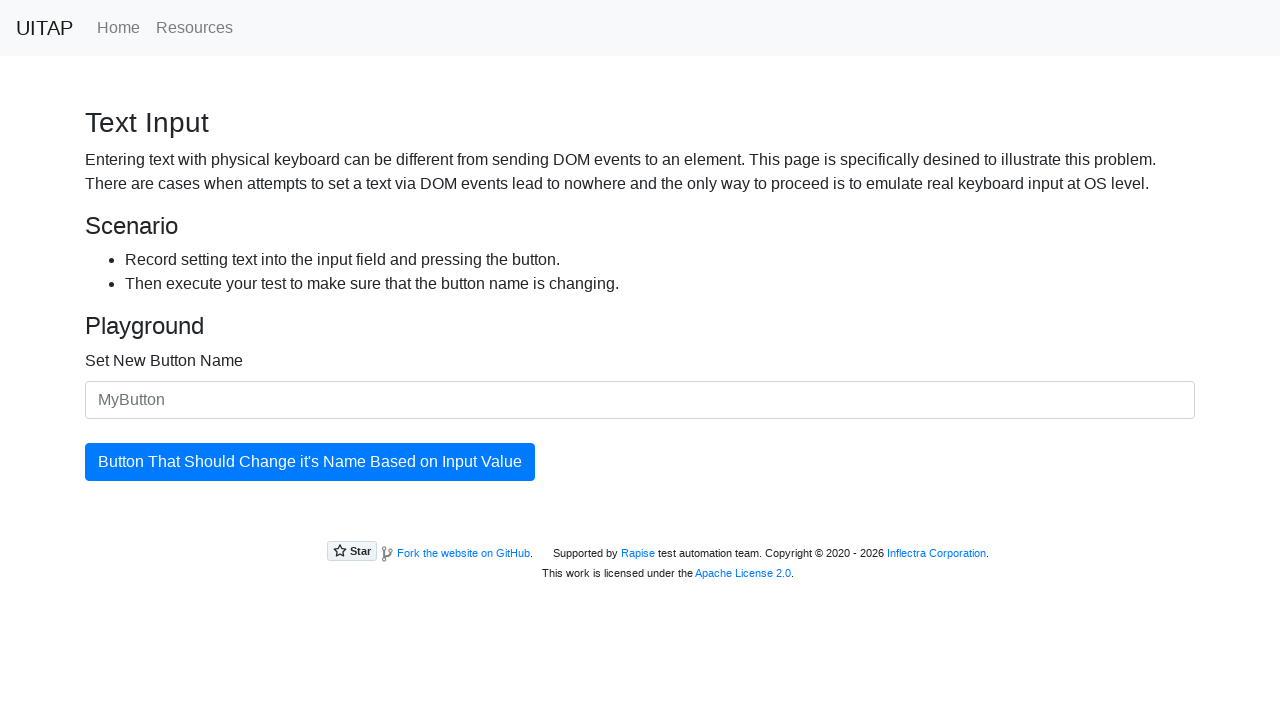

Cleared the input field on input
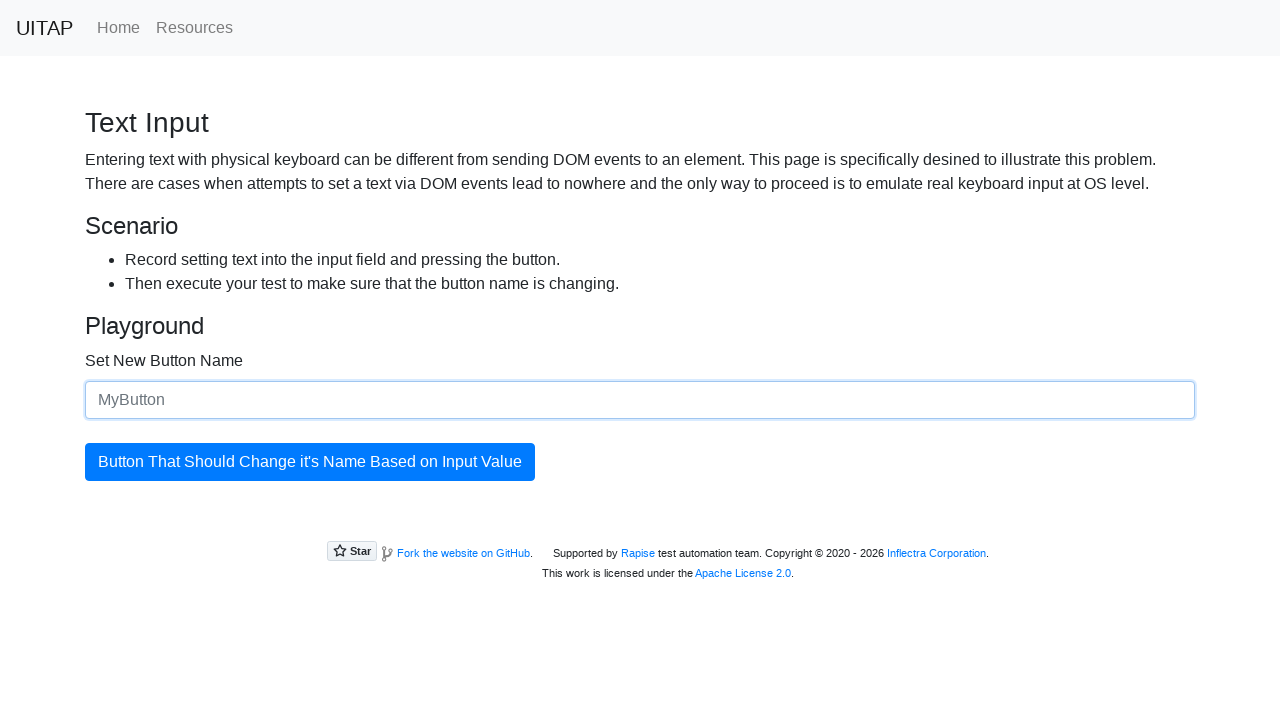

Entered text 'SkyPro' into the input field on input
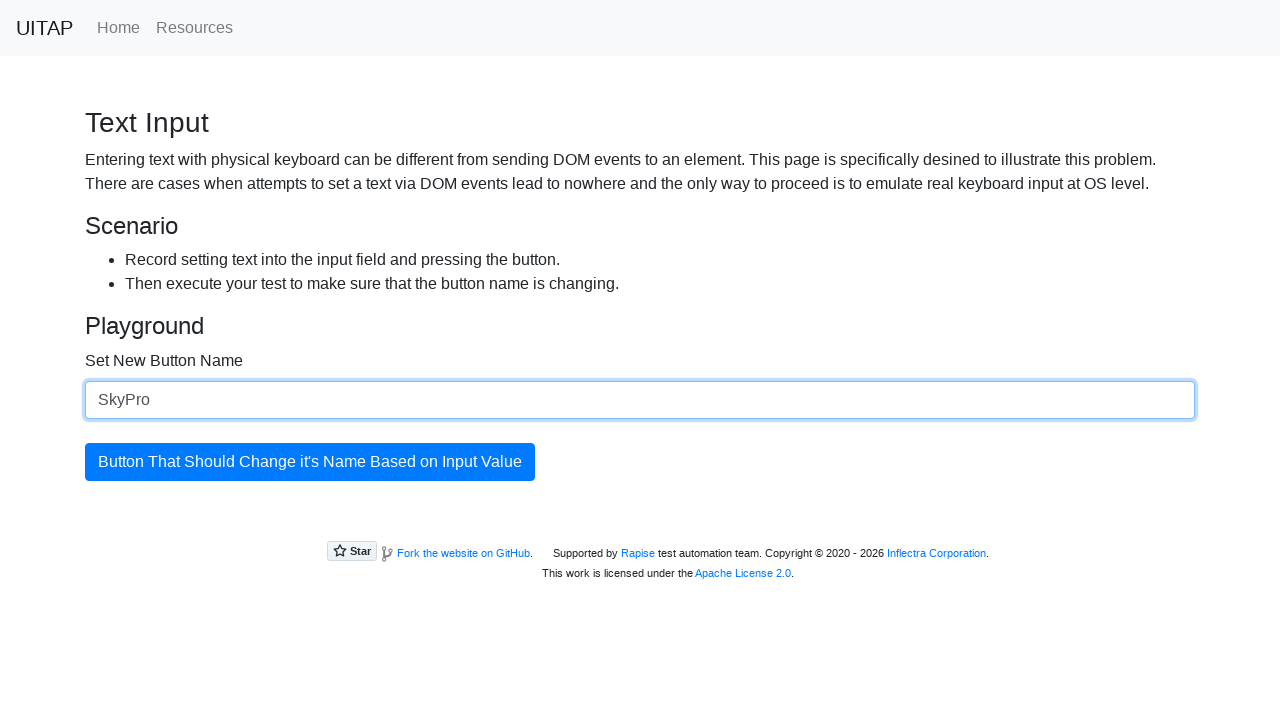

Clicked the updating button at (310, 462) on #updatingButton
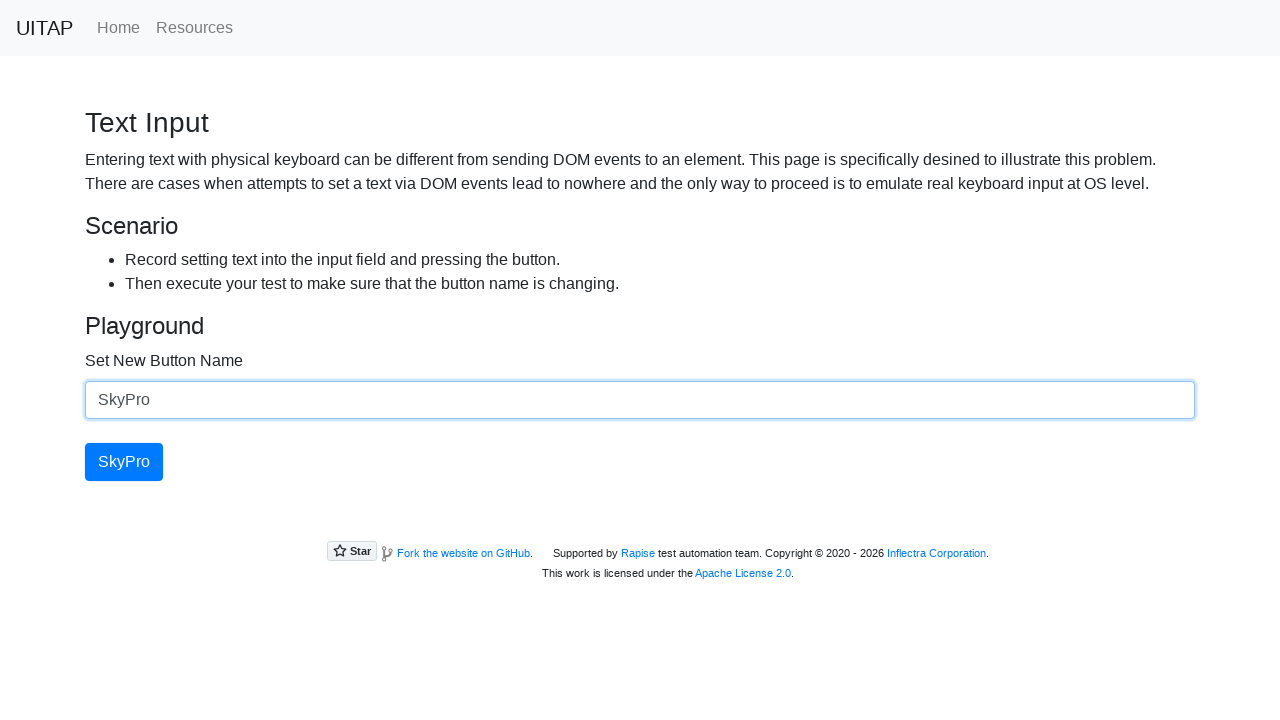

Button text updated successfully
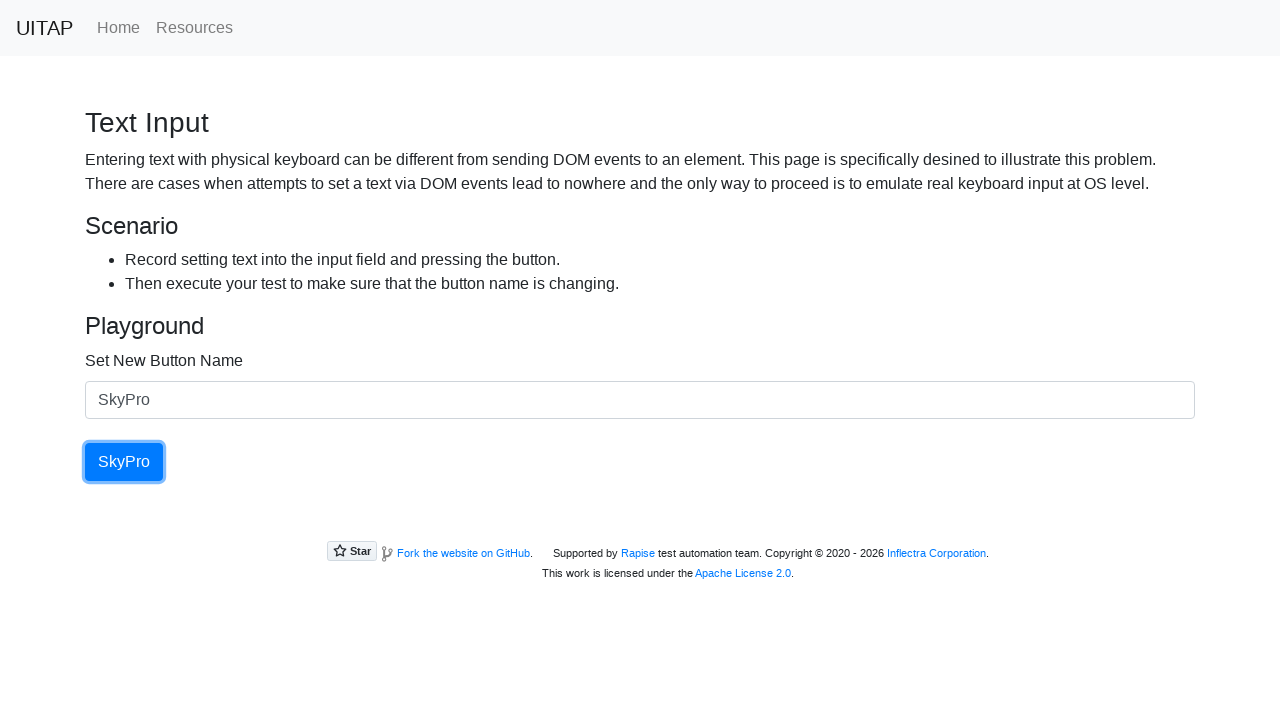

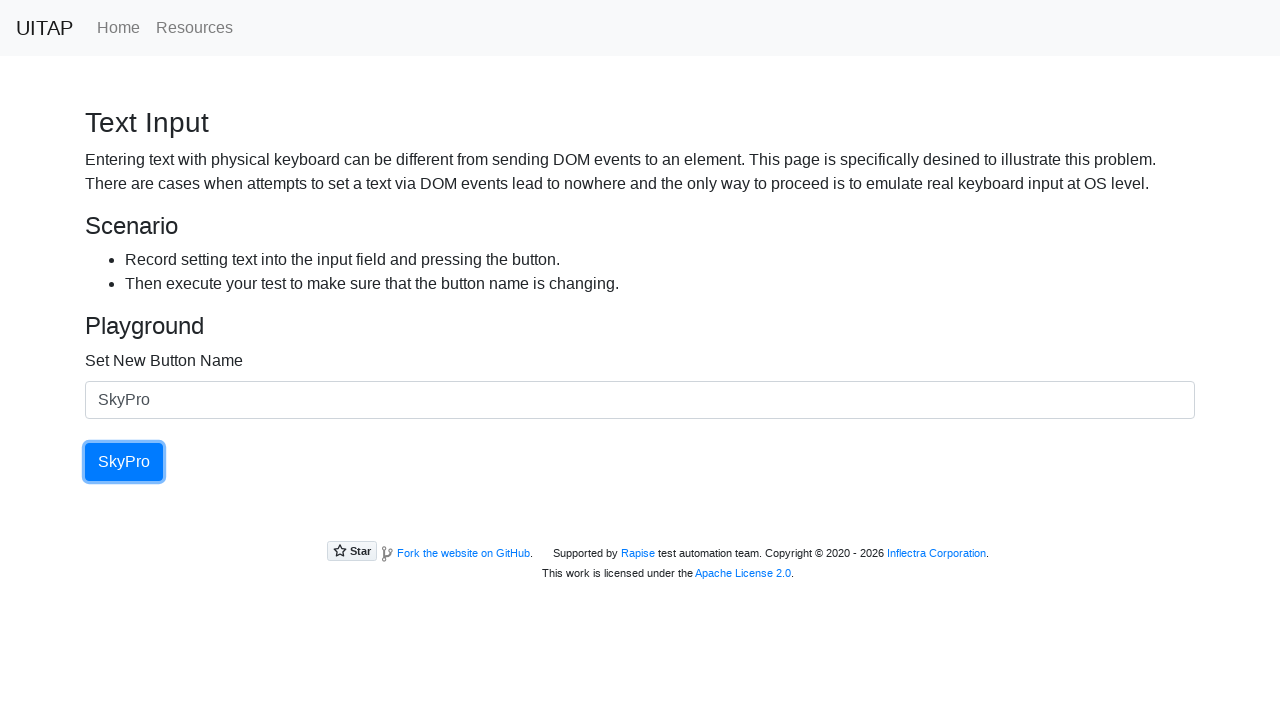